Tests mouse hover action over the colors dropdown element

Starting URL: https://testautomationpractice.blogspot.com

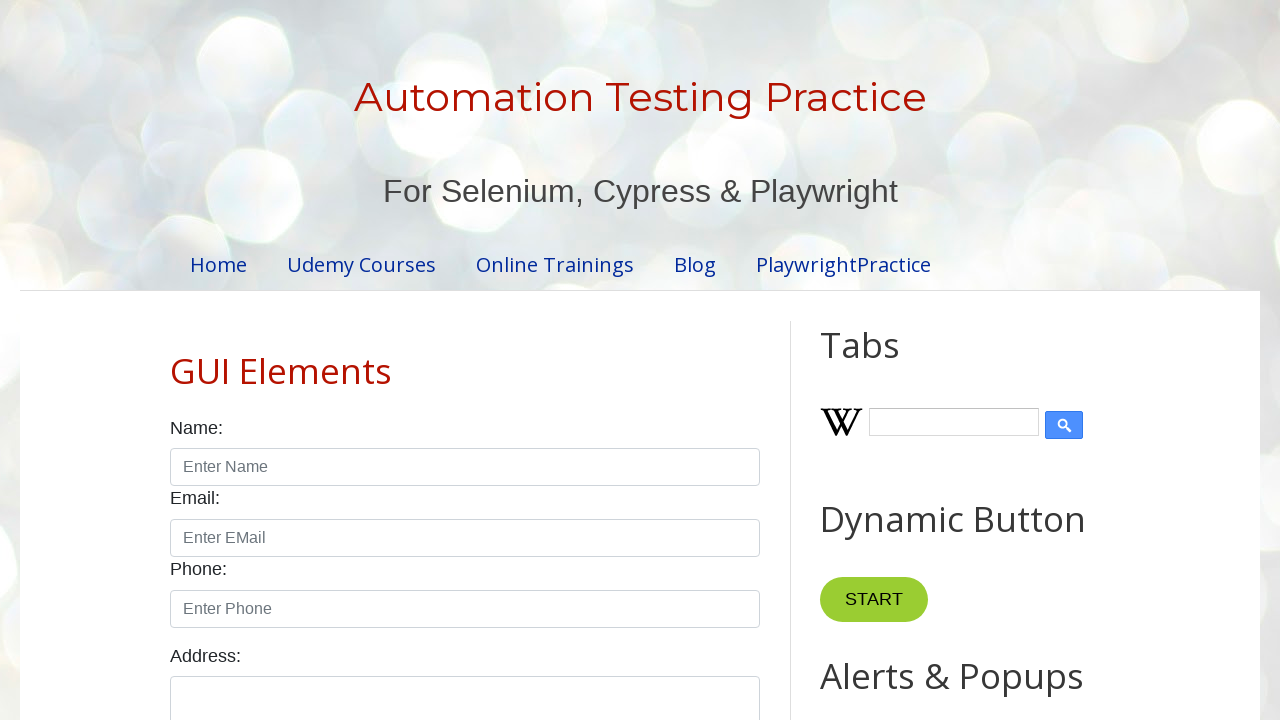

Navigated to test automation practice website
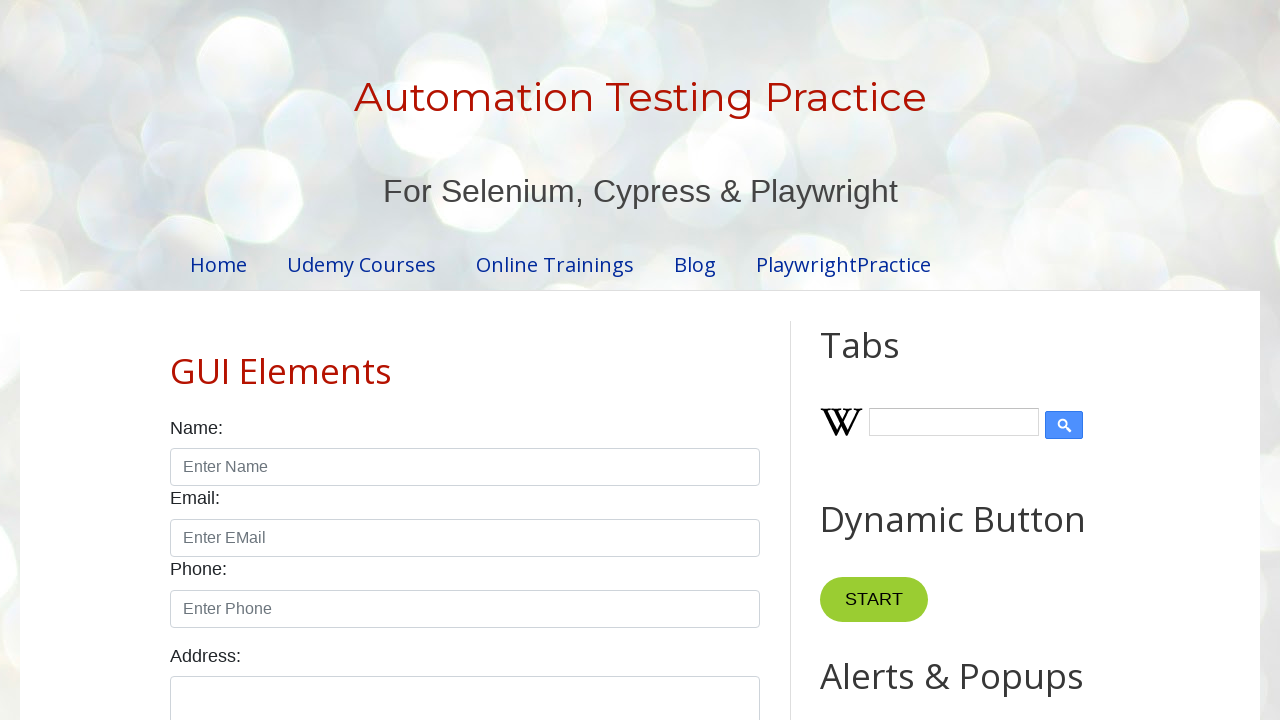

Hovered over colors dropdown element at (465, 360) on #colors
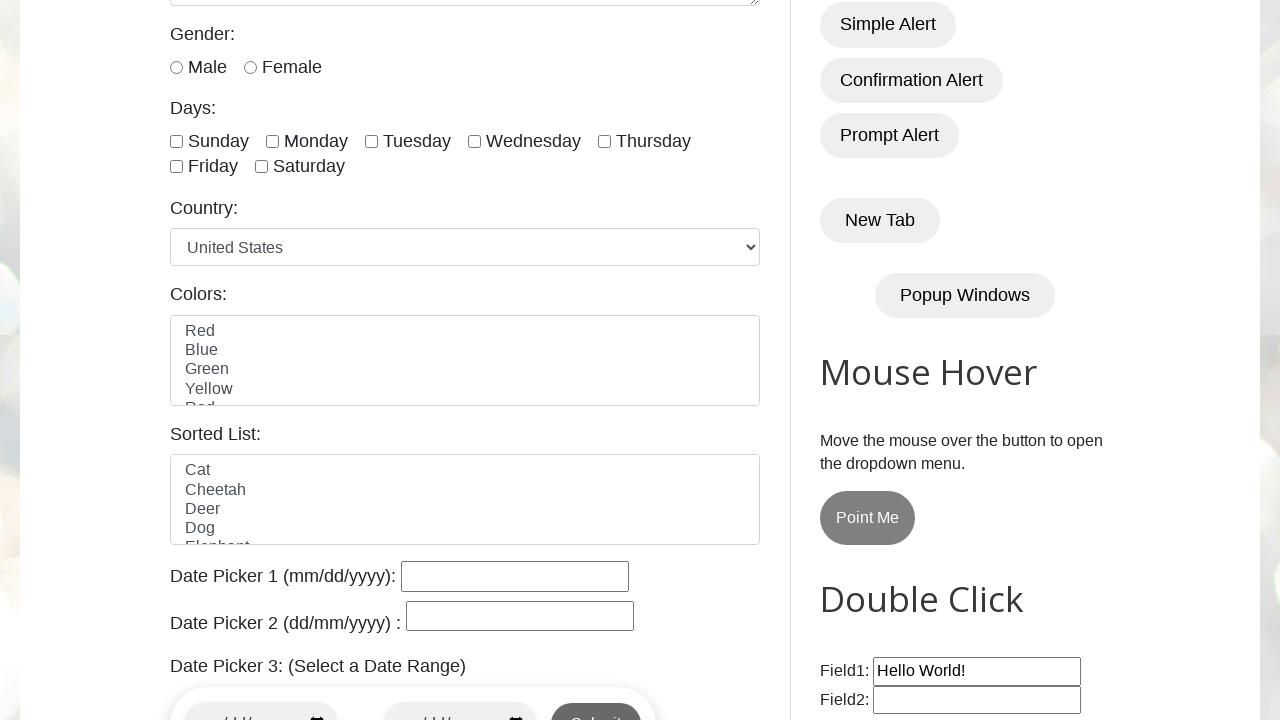

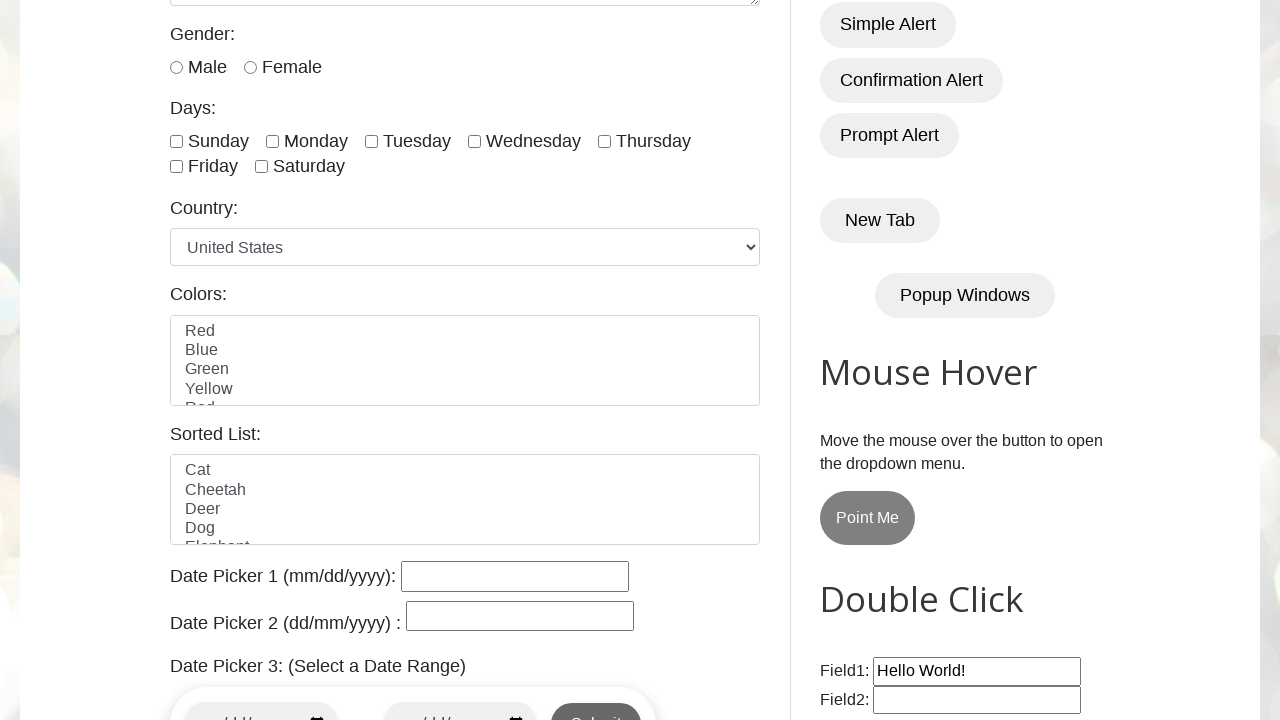